Tests file download functionality by clicking the download button

Starting URL: https://demoqa.com/upload-download

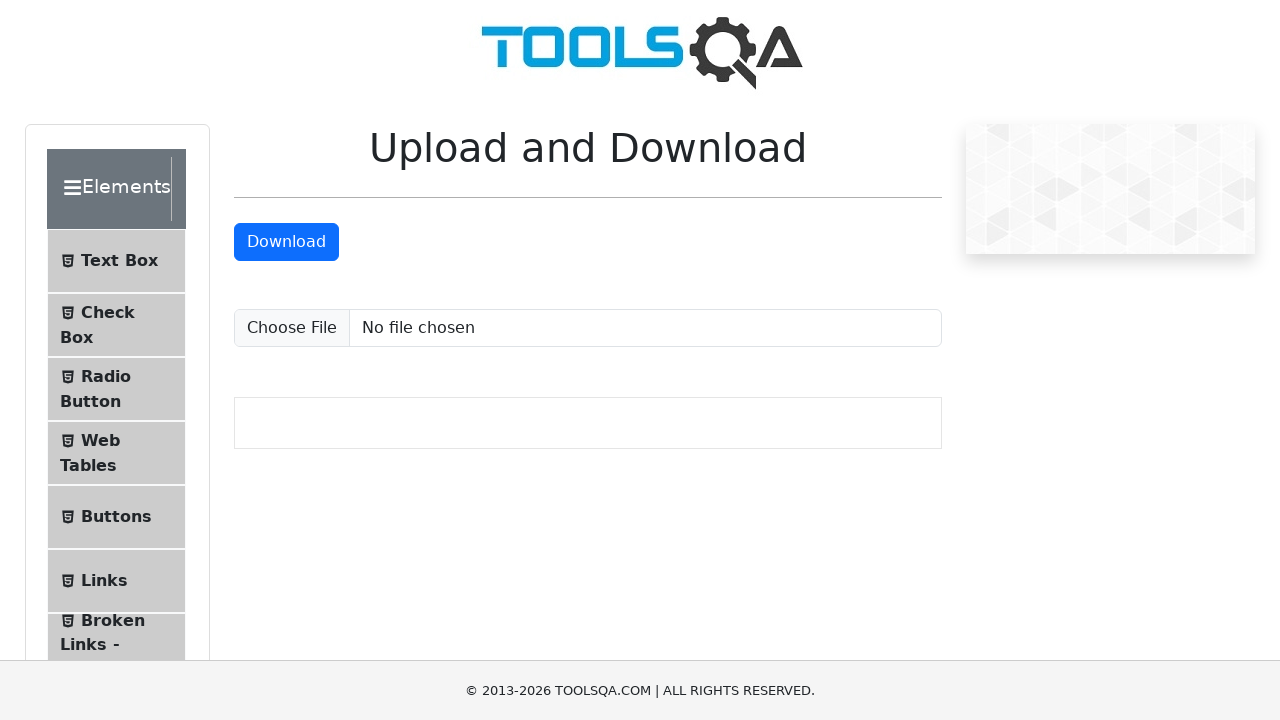

Navigated to upload-download page
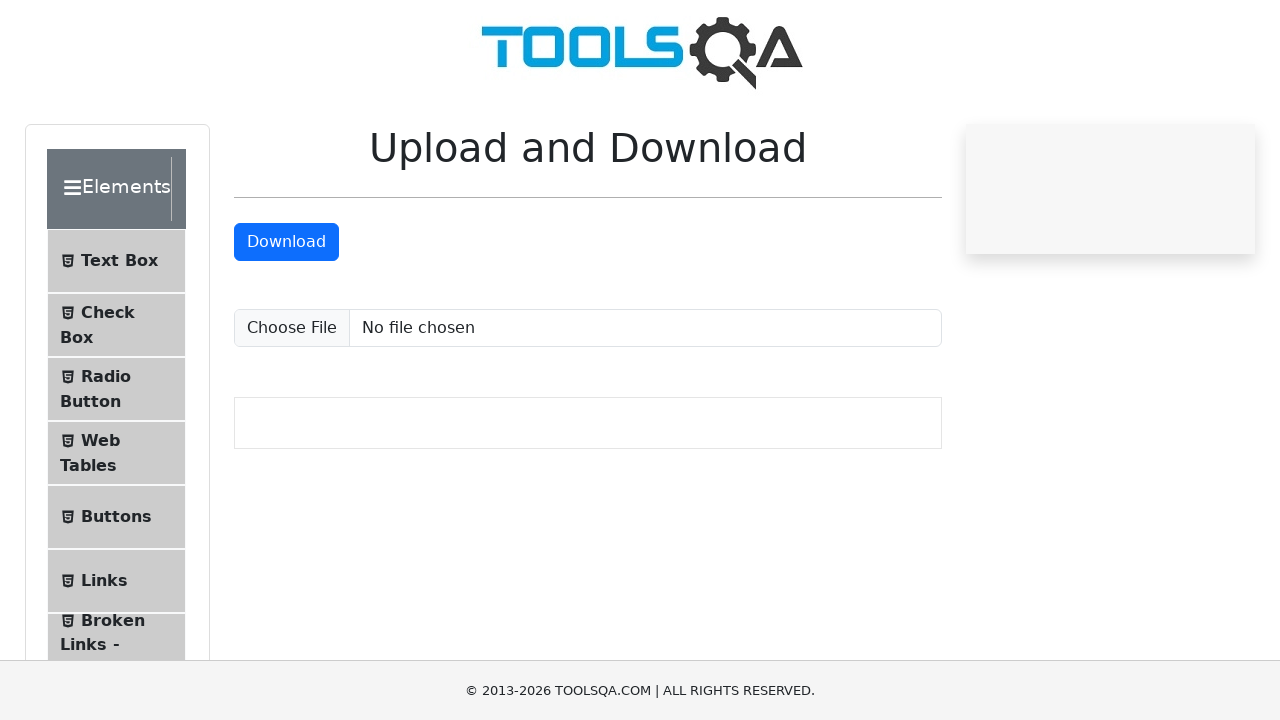

Clicked the download button to initiate file download at (286, 242) on #downloadButton
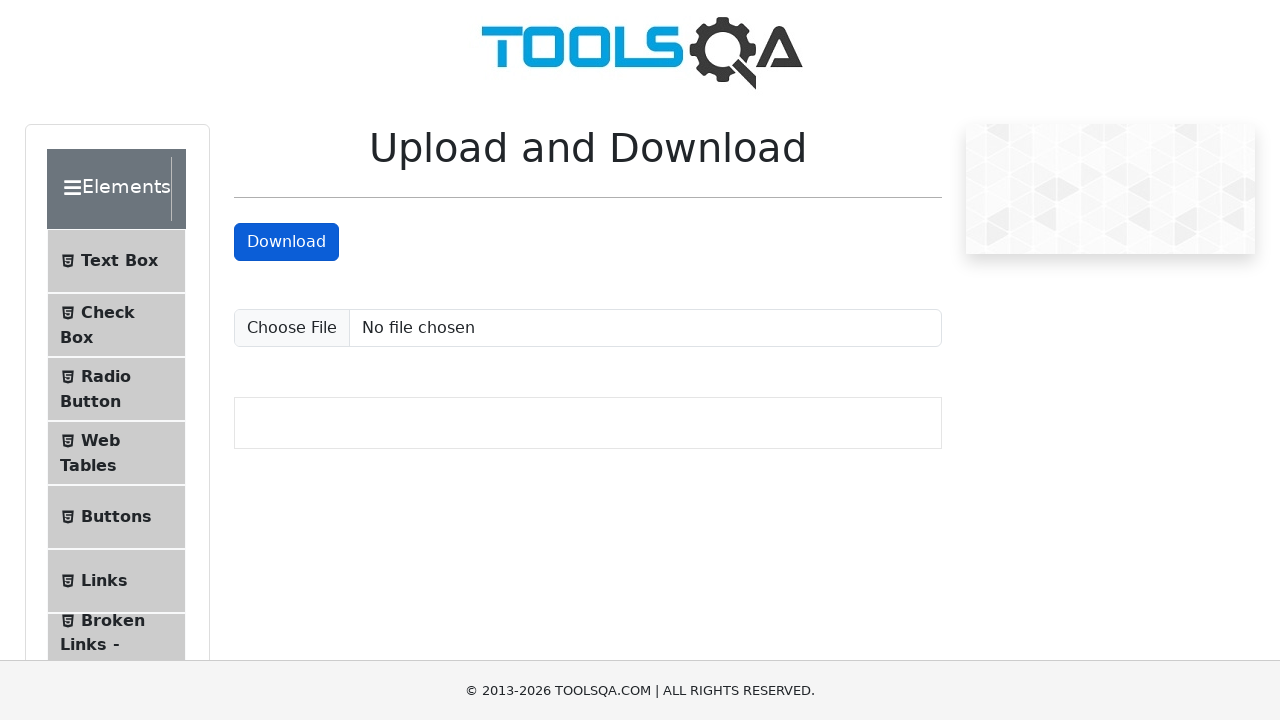

Waited 2 seconds for download to complete
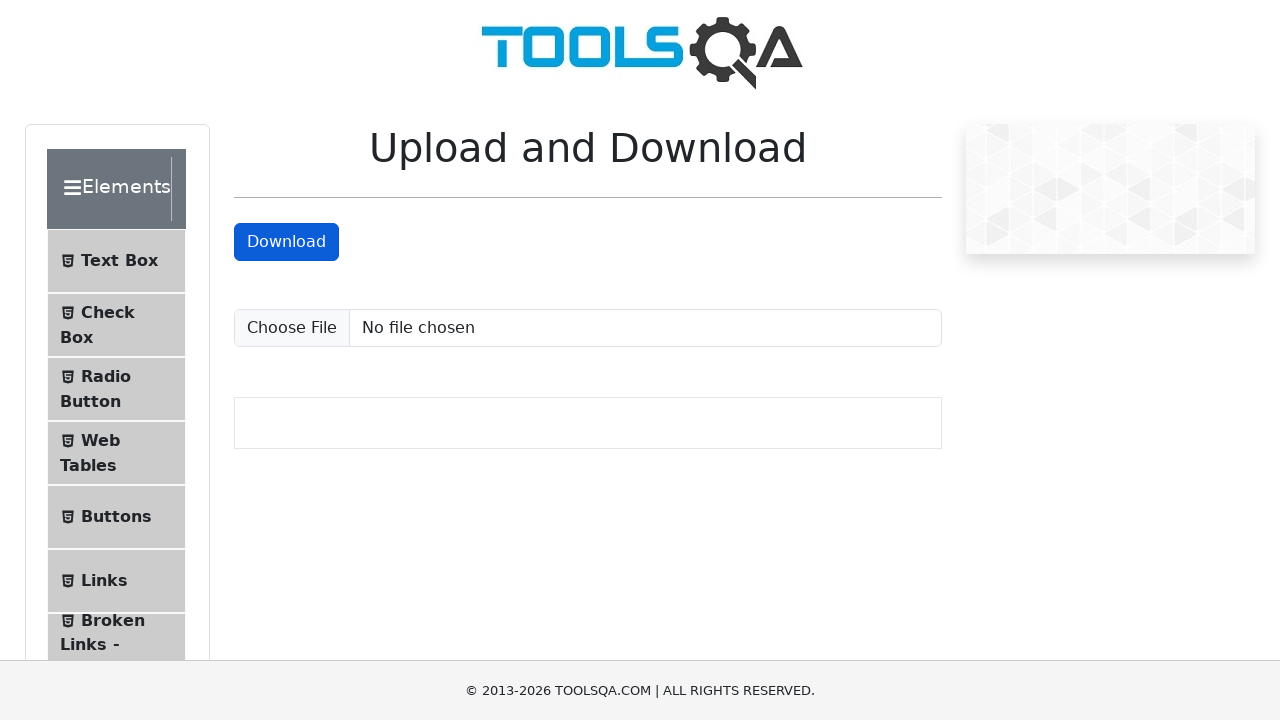

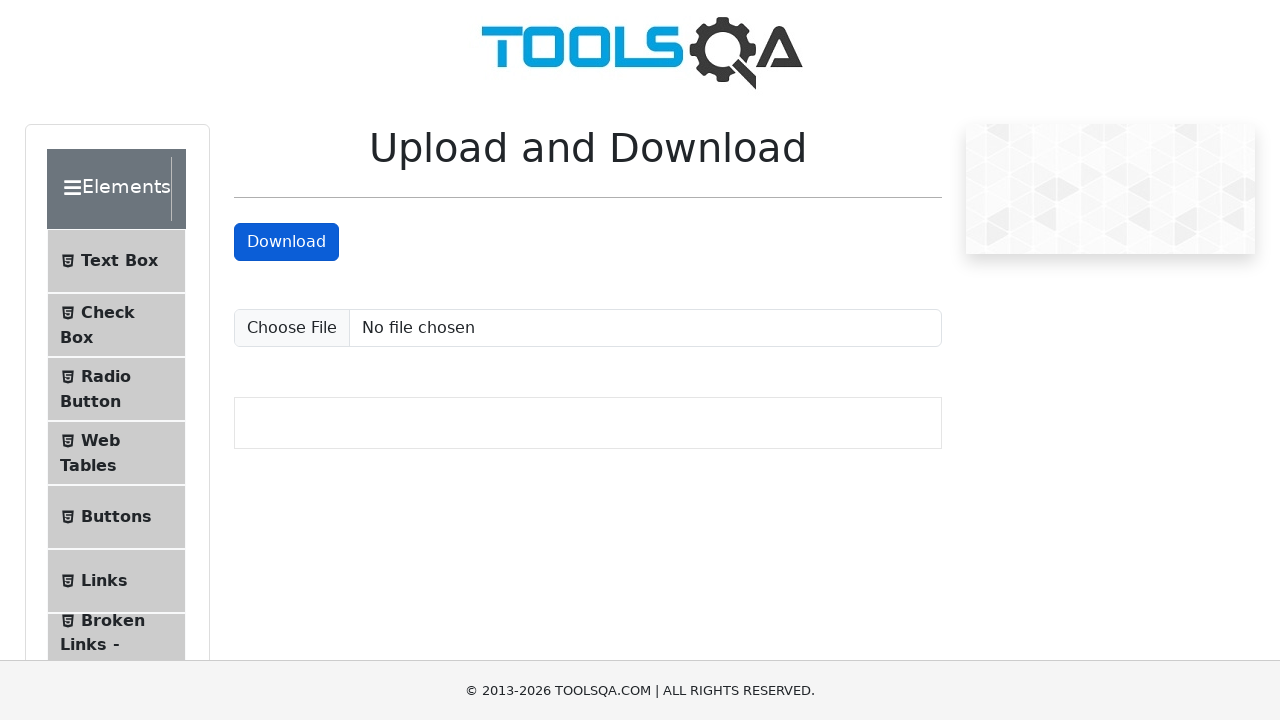